Tests creating a new paste on Pastebin by filling in the paste content, selecting Bash syntax highlighting, setting 10 minute expiration, adding a title, and submitting the form

Starting URL: https://pastebin.com

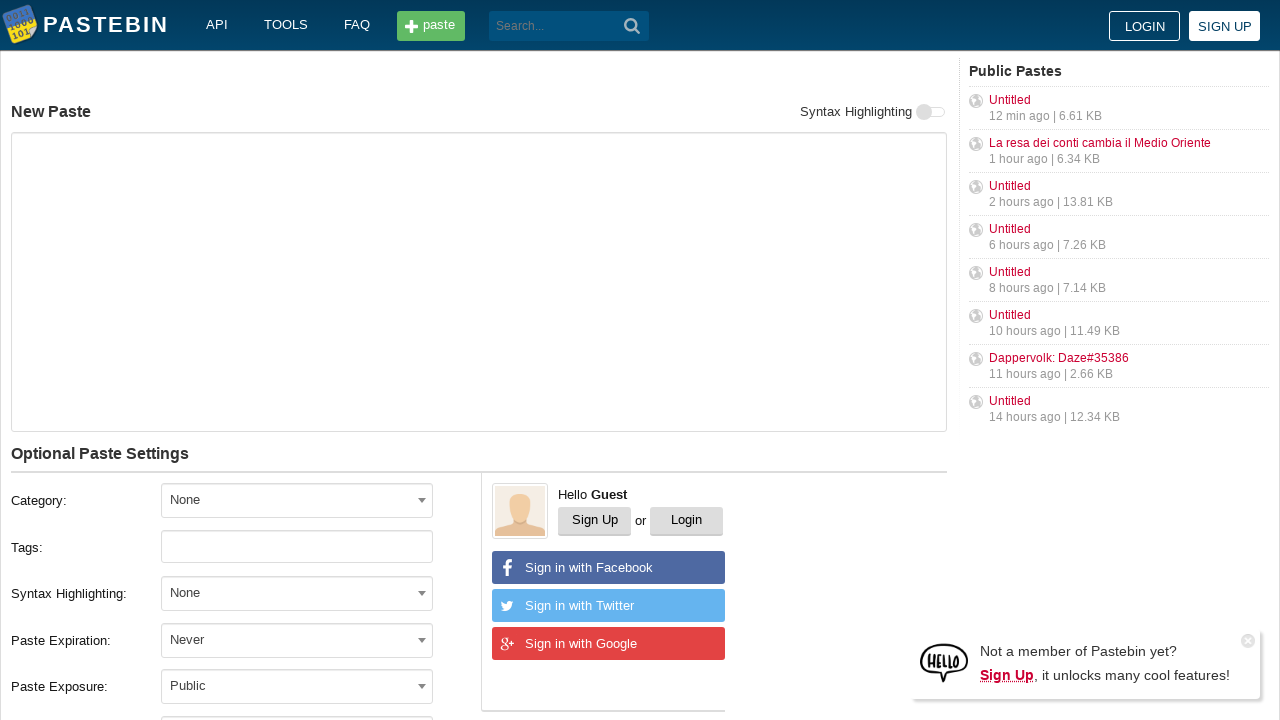

Filled paste content with 'New Sheriff in Town' on #postform-text
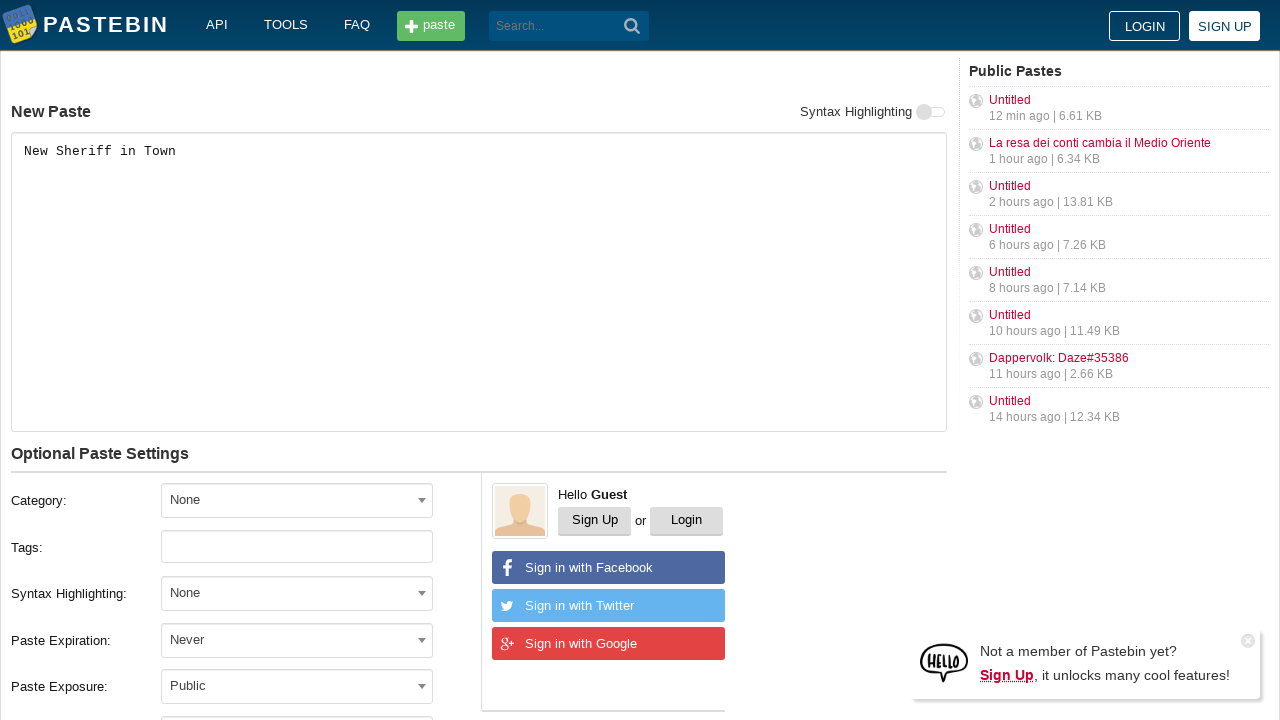

Scrolled down 700px to reveal more options
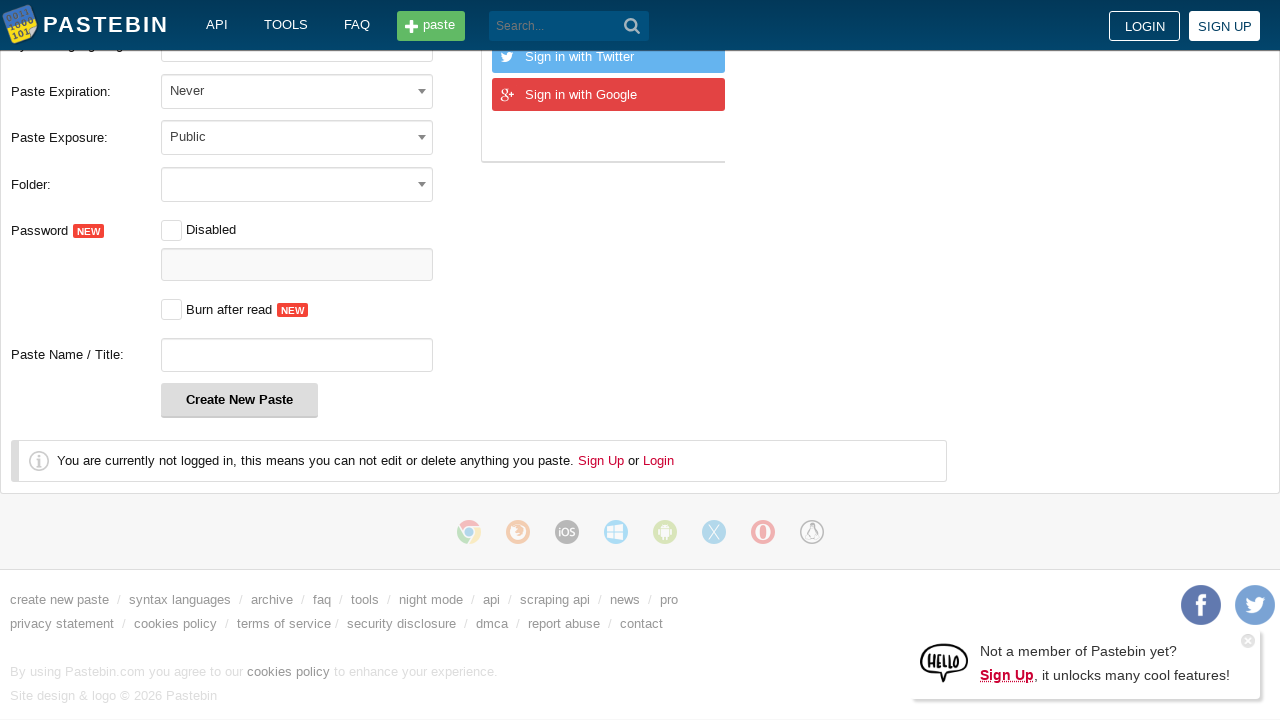

Clicked syntax highlighting dropdown at (297, 593) on #select2-postform-format-container
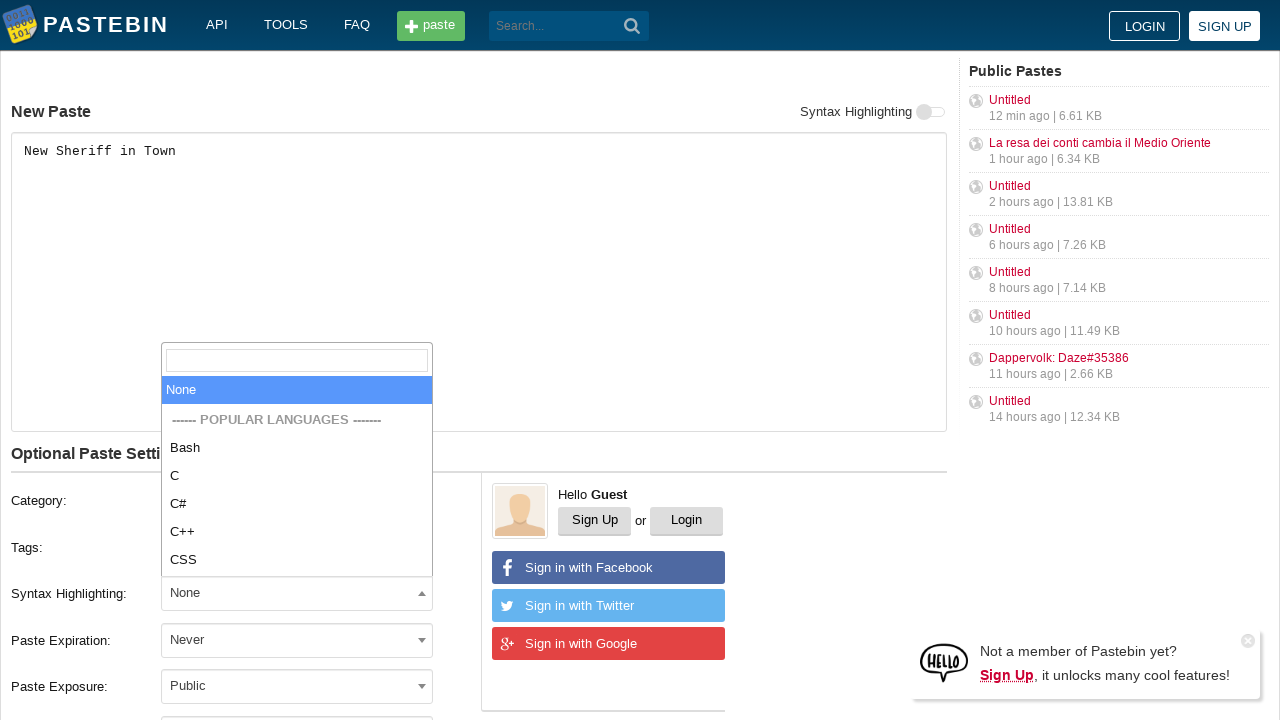

Selected Bash syntax highlighting at (297, 448) on xpath=//li[text()='Bash']
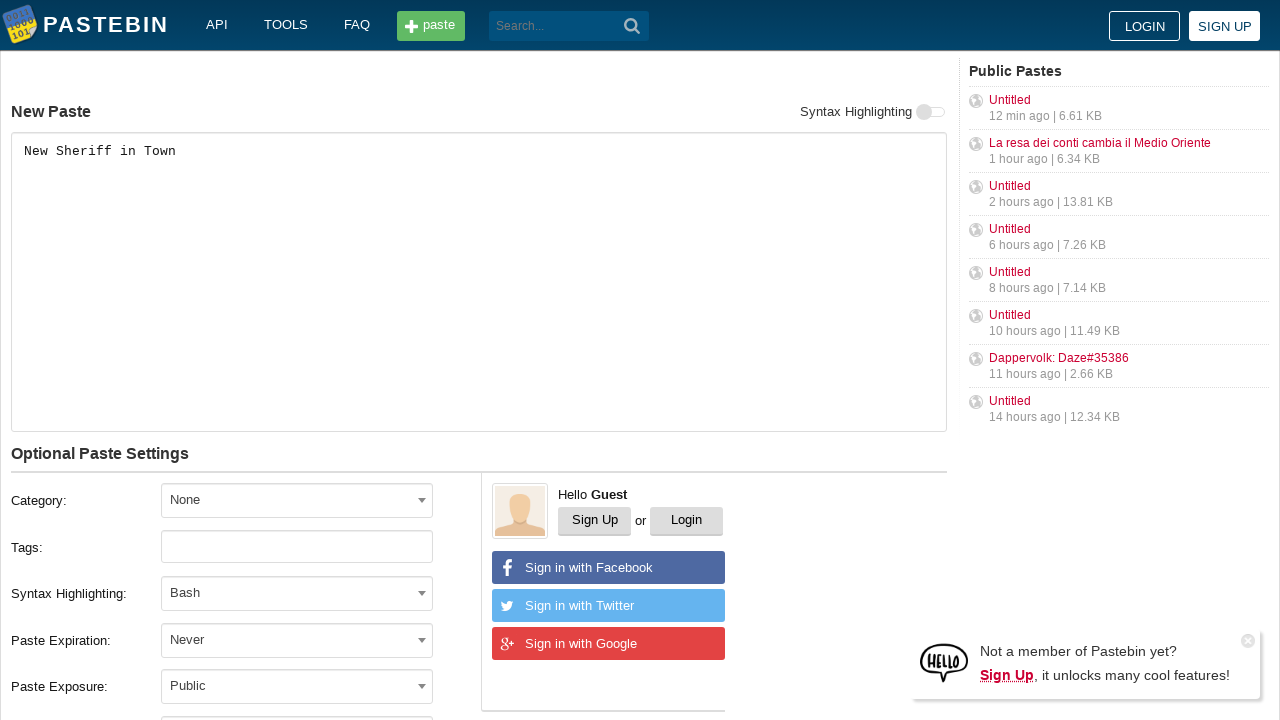

Clicked expiration dropdown at (297, 640) on #select2-postform-expiration-container
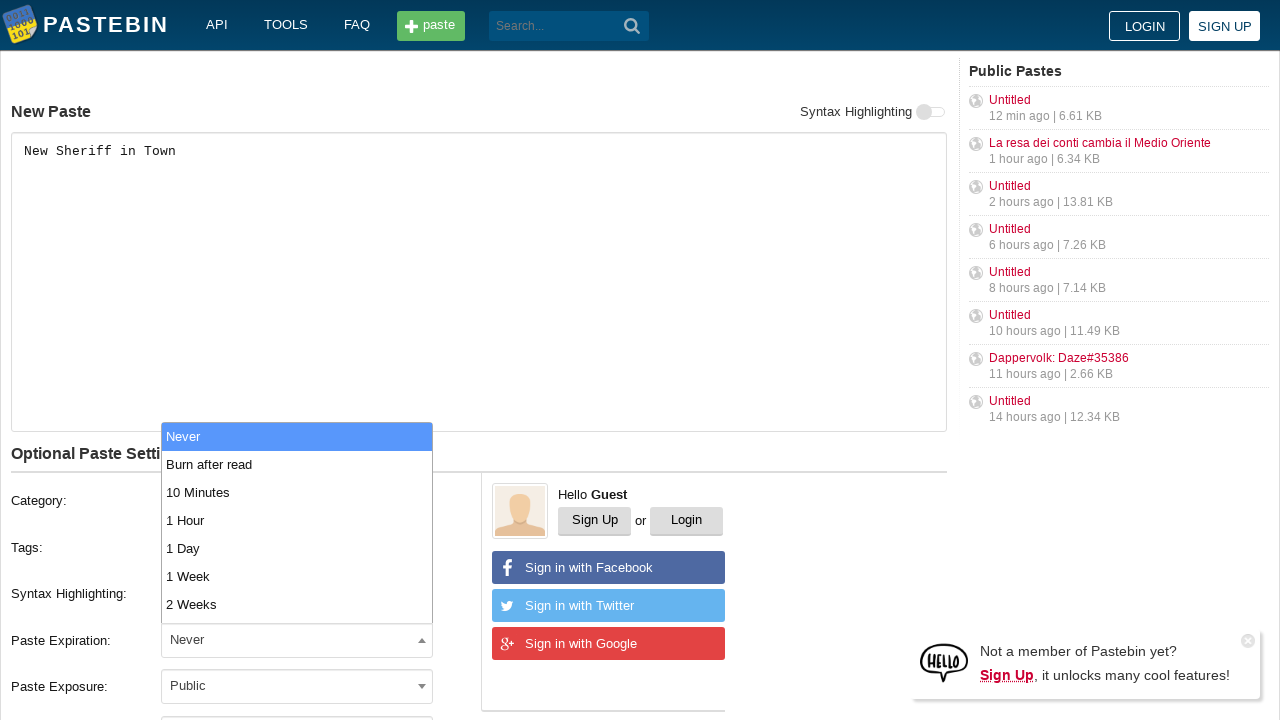

Selected 10 Minutes expiration at (297, 492) on xpath=//li[text()='10 Minutes']
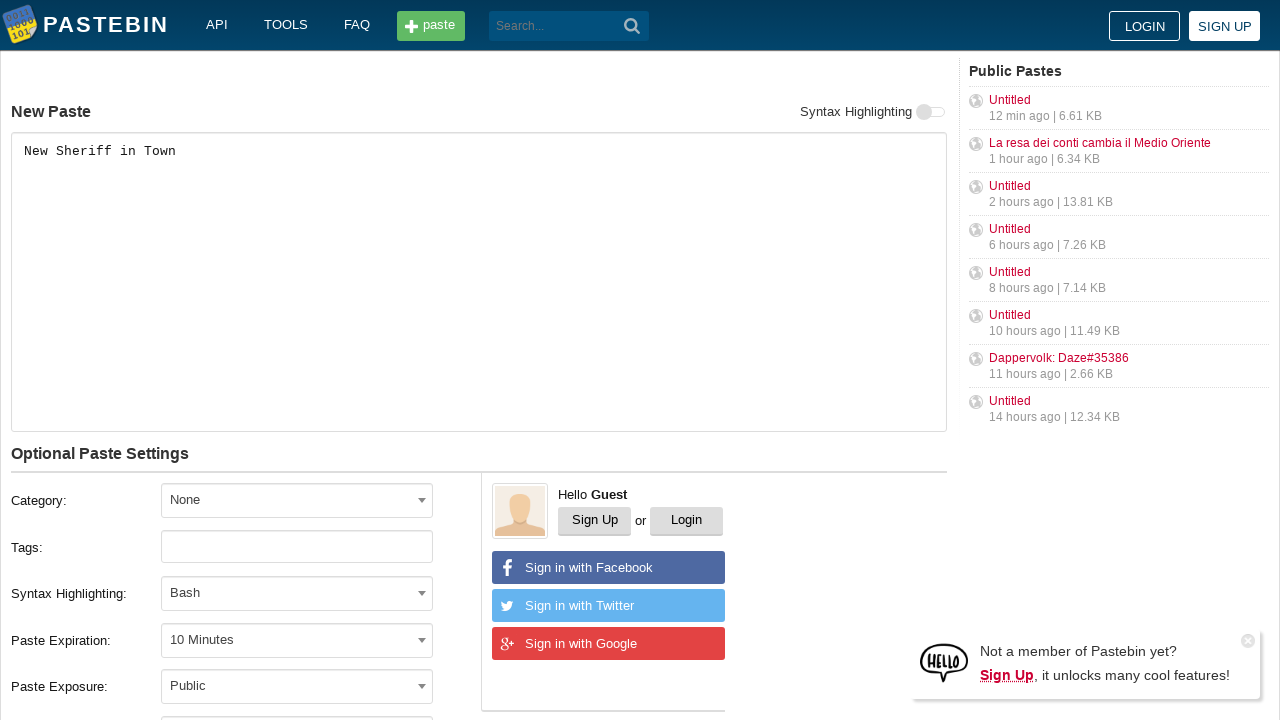

Filled paste title with 'how to gain dominance among developers' on input[name='PostForm[name]']
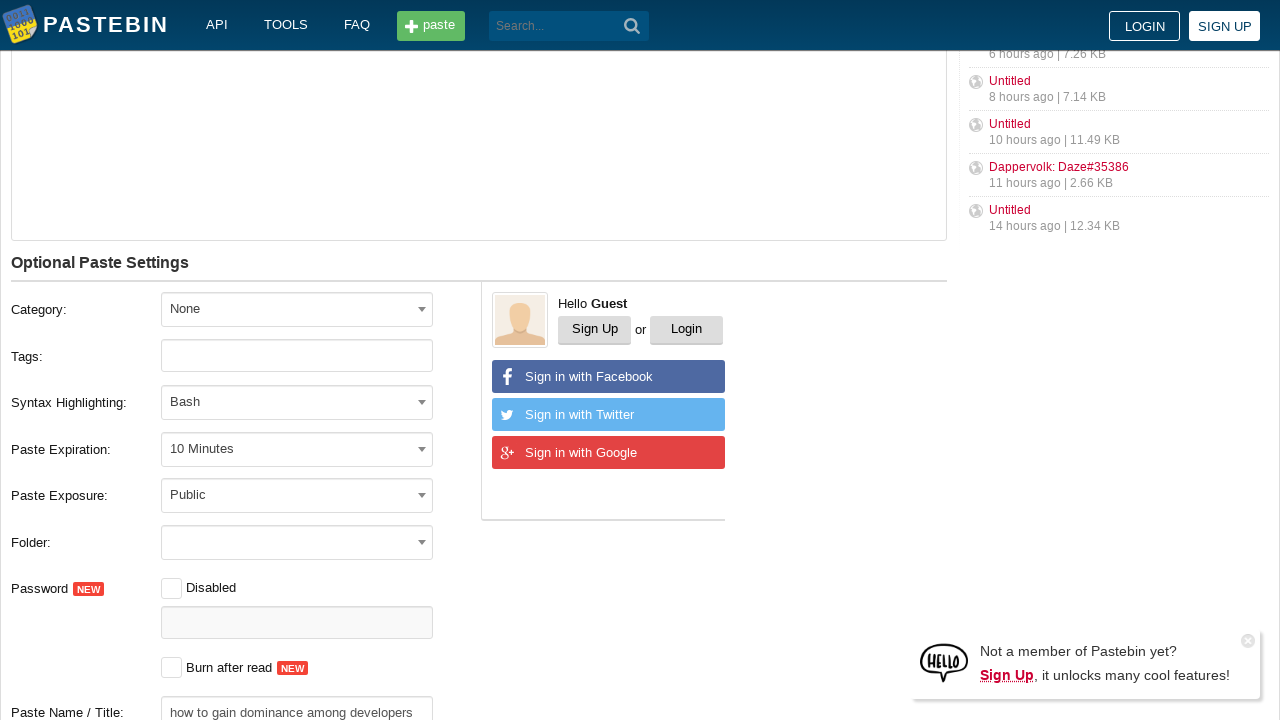

Clicked Create New Paste button at (240, 400) on xpath=//button[text()='Create New Paste']
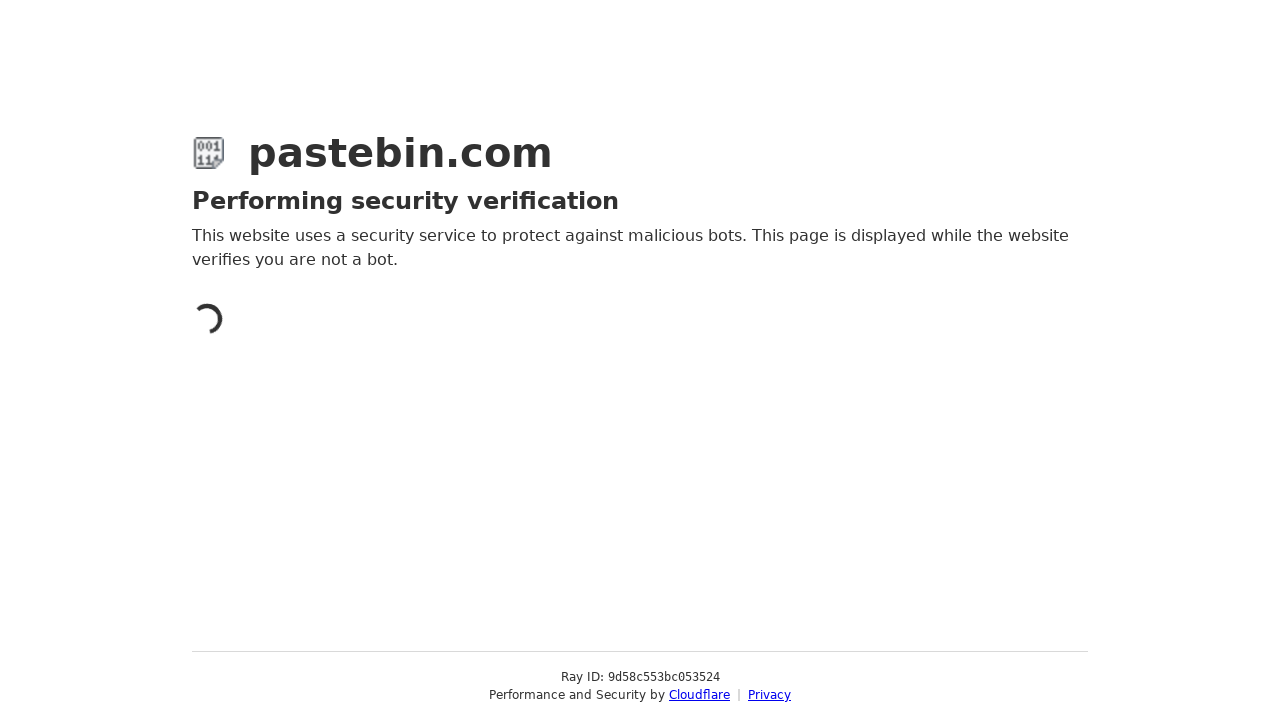

Waited for new page to load with domcontentloaded state
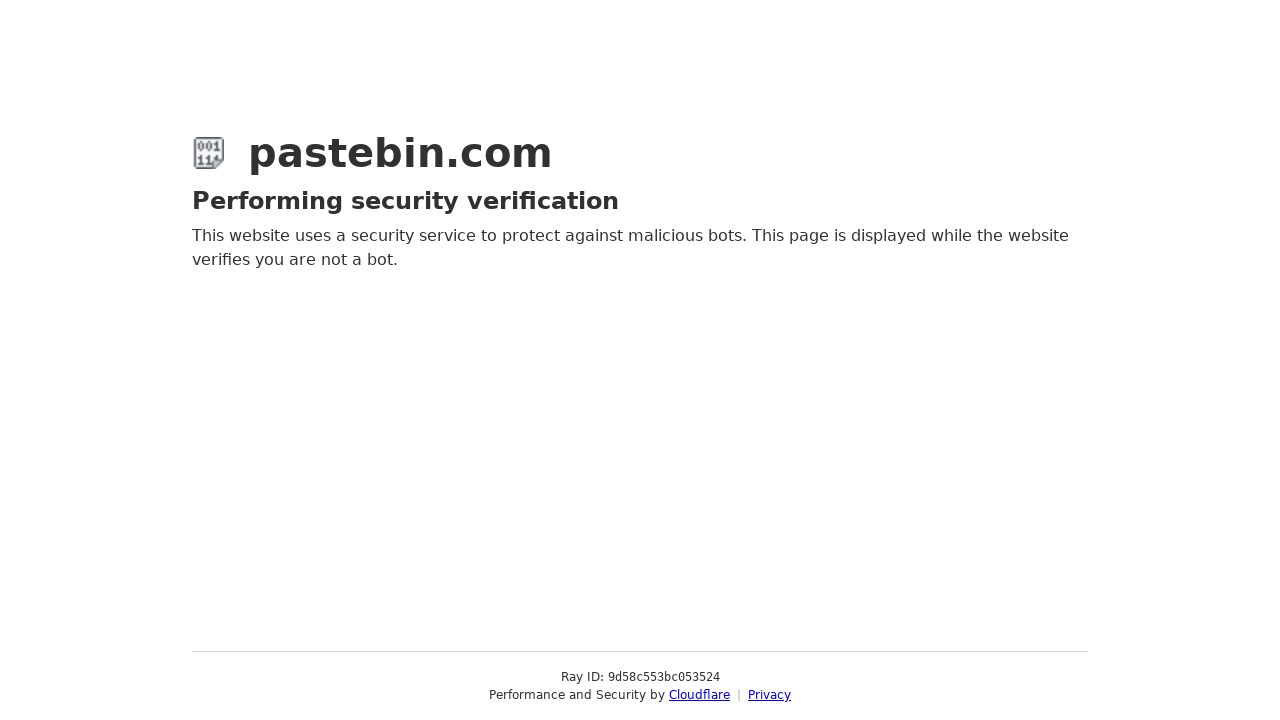

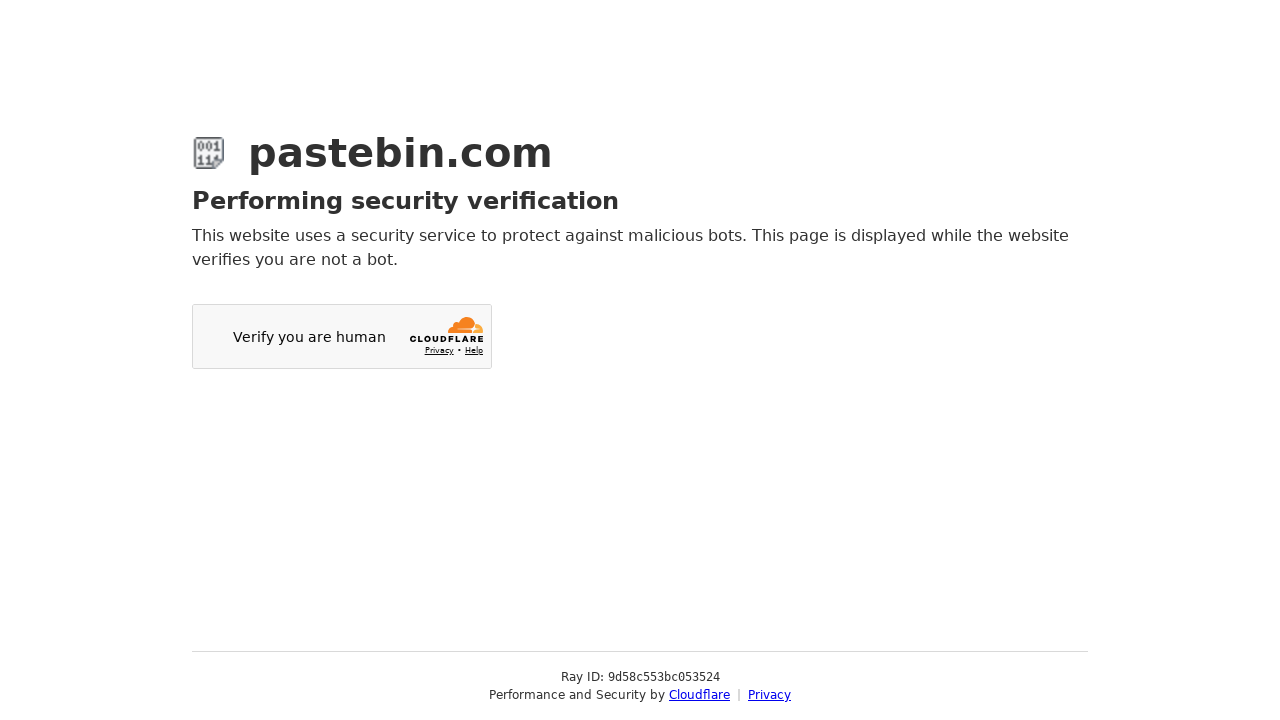